Tests the autocomplete functionality by clicking on an address field and entering an address

Starting URL: https://formy-project.herokuapp.com/autocomplete

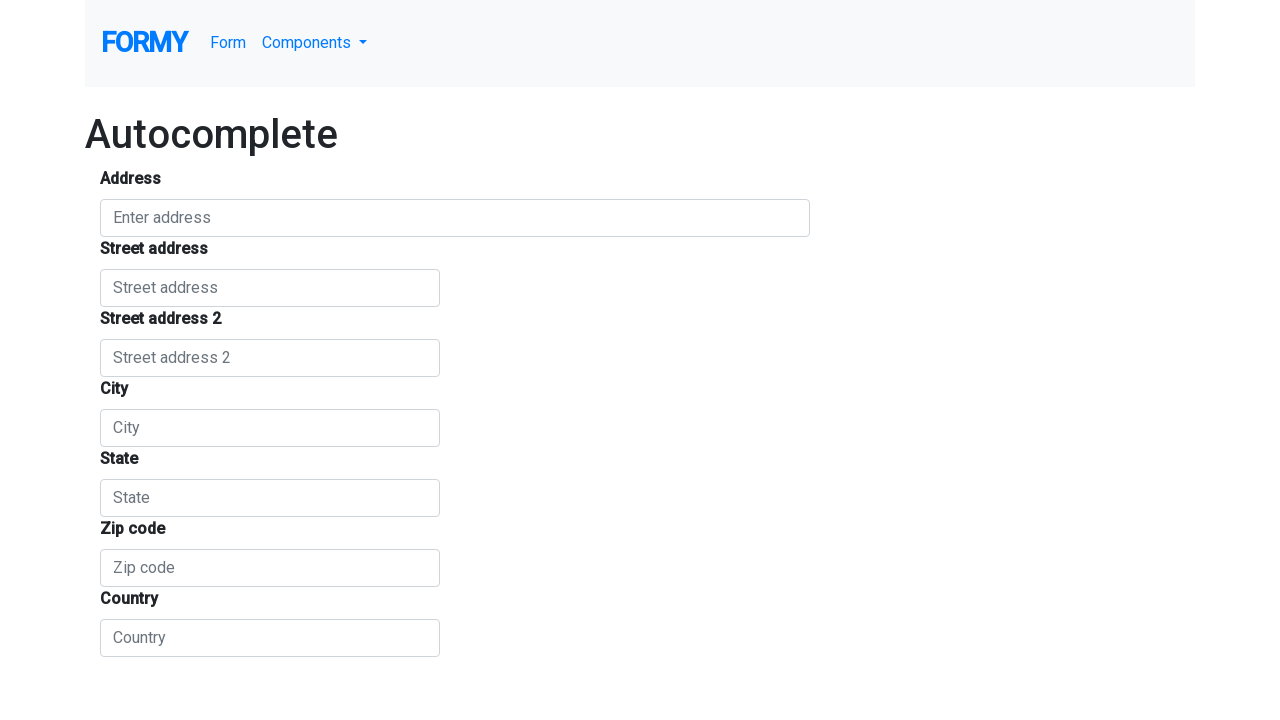

Clicked on the autocomplete address field at (455, 218) on #autocomplete
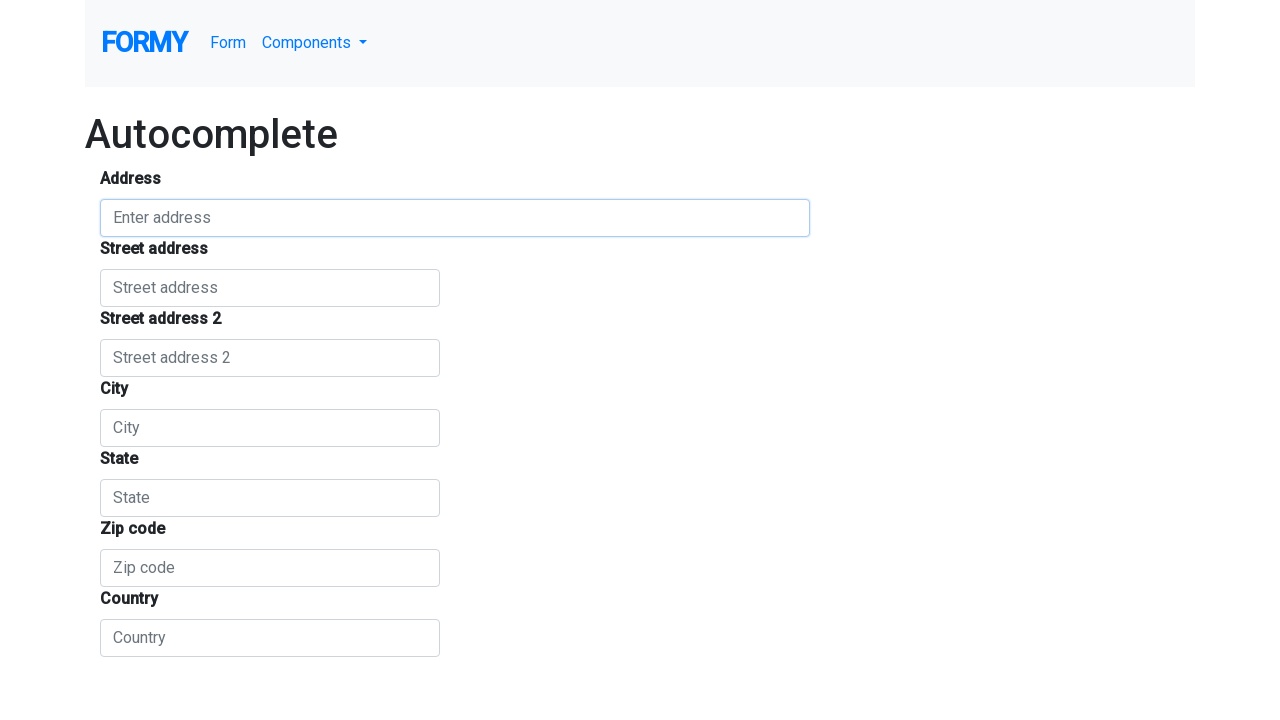

Entered address '55,West Street' in the autocomplete field on #autocomplete
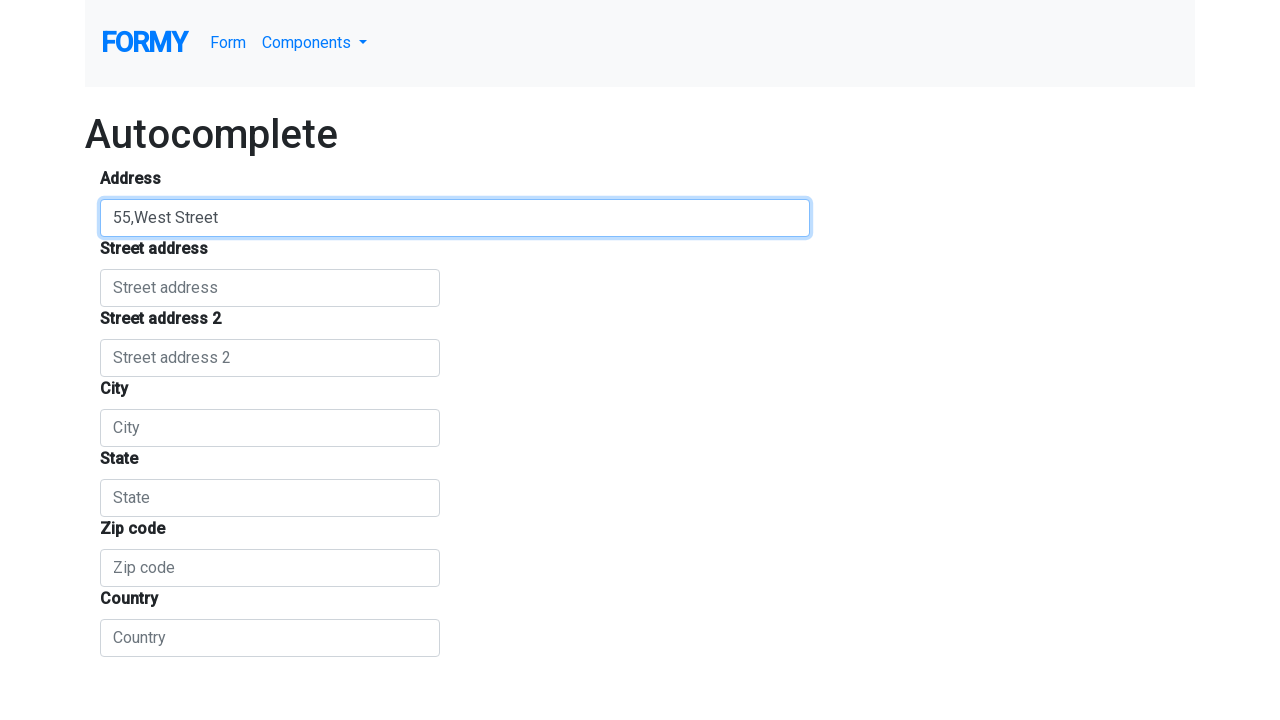

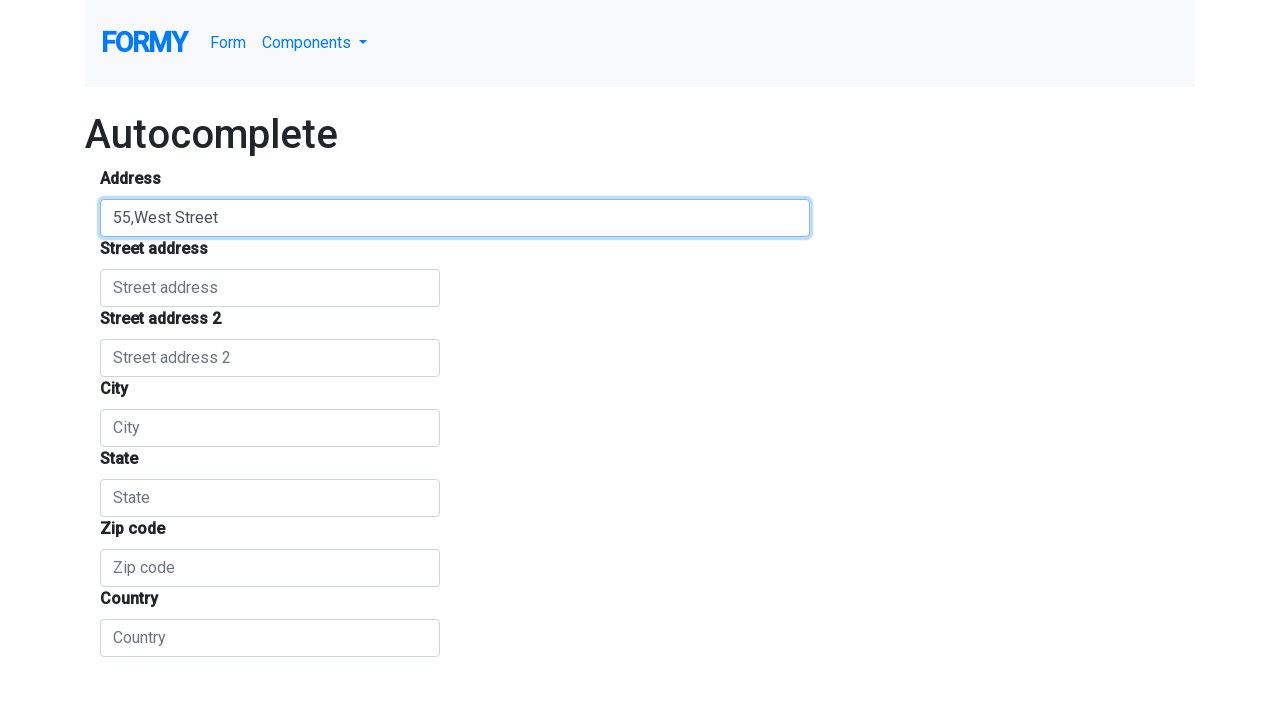